Tests a comprehensive form submission by filling in personal information fields (name, email, age), selecting radio buttons for sex and experience, checking a profession checkbox, selecting options from dropdowns, uploading a file, adding additional information, and submitting the form.

Starting URL: https://seleniumui.moderntester.pl/form.php

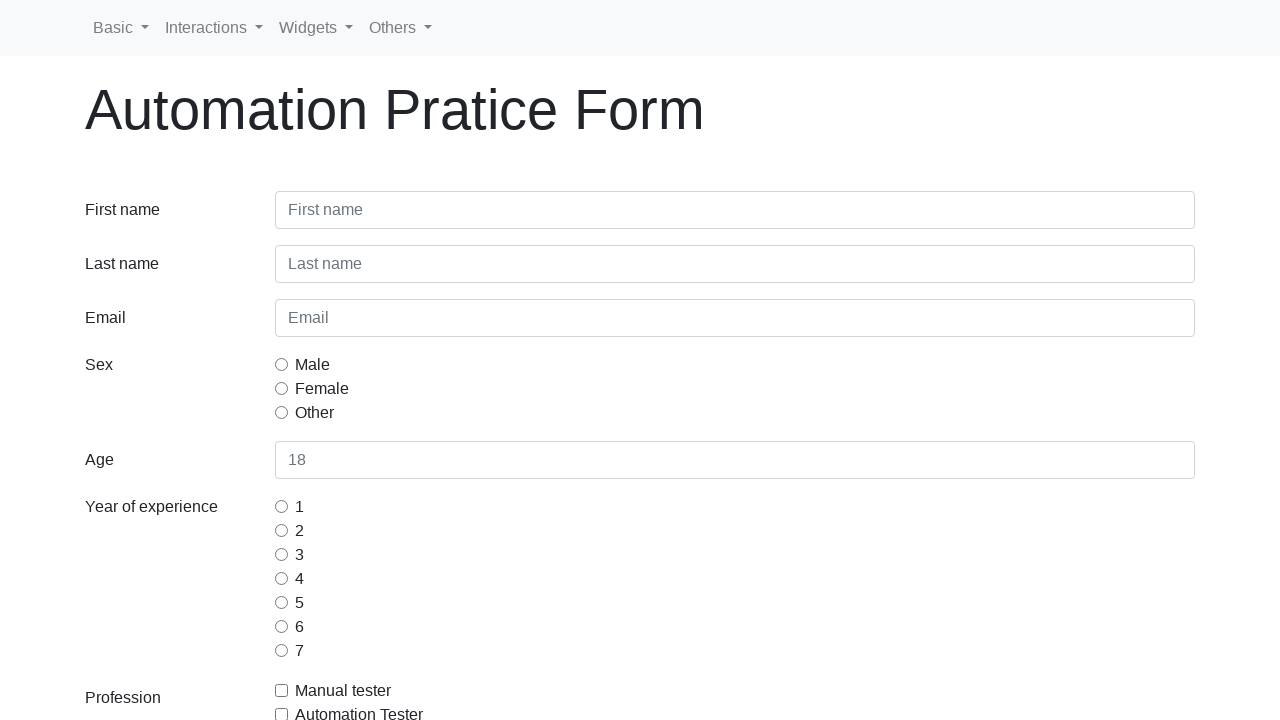

Filled first name field with 'Jan' on #inputFirstName3
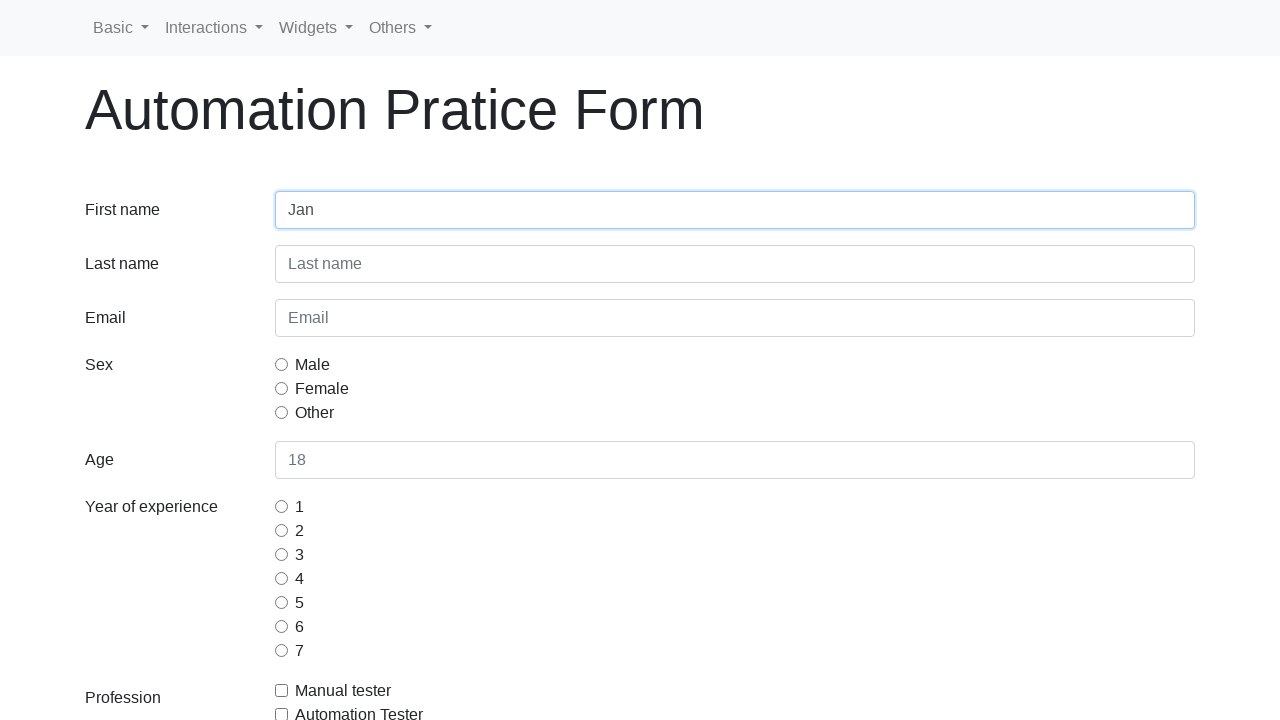

Filled last name field with 'Kowalski' on #inputLastName3
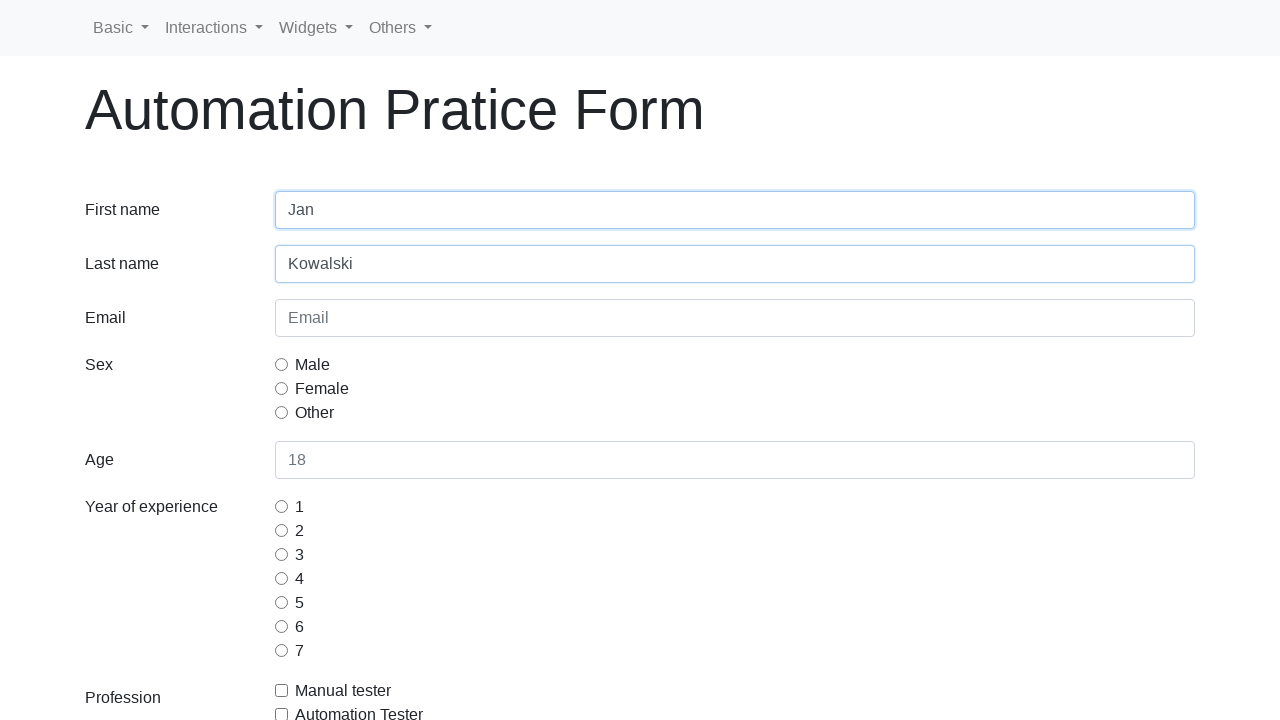

Filled email field with 'test1@gmail.com' on #inputEmail3
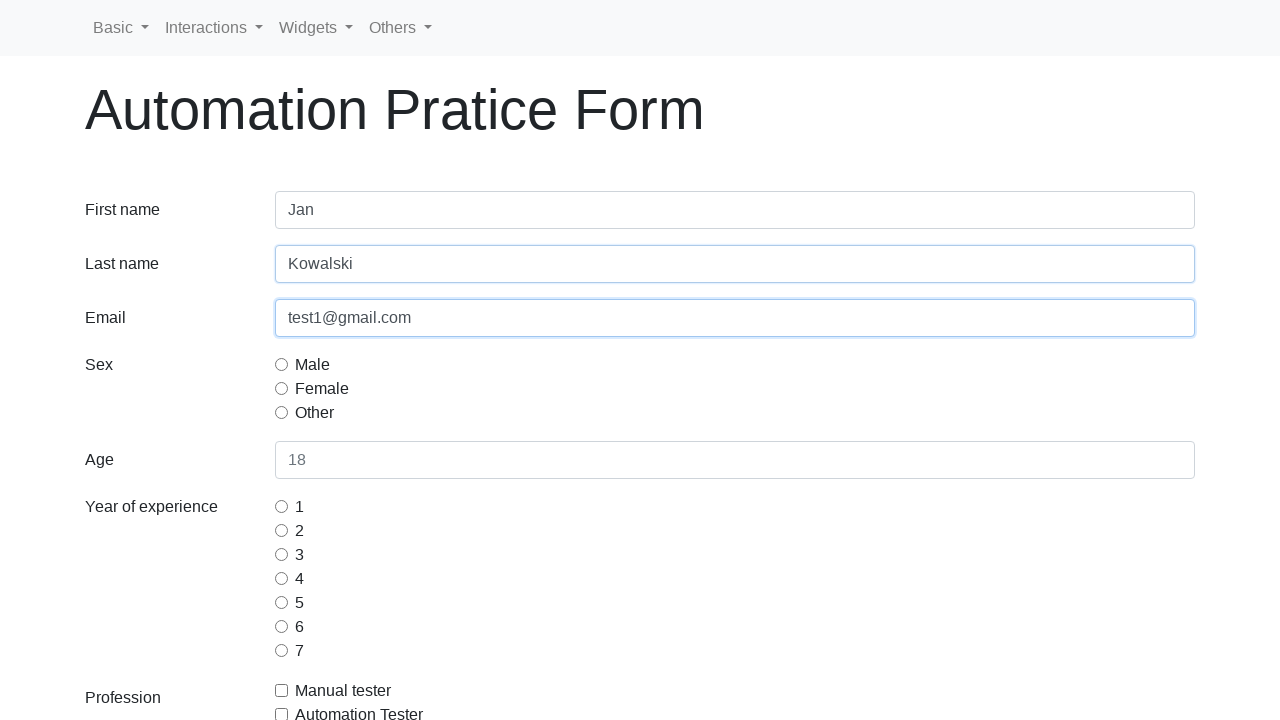

Selected Male radio button for sex at (282, 364) on [name='gridRadiosSex'] >> nth=0
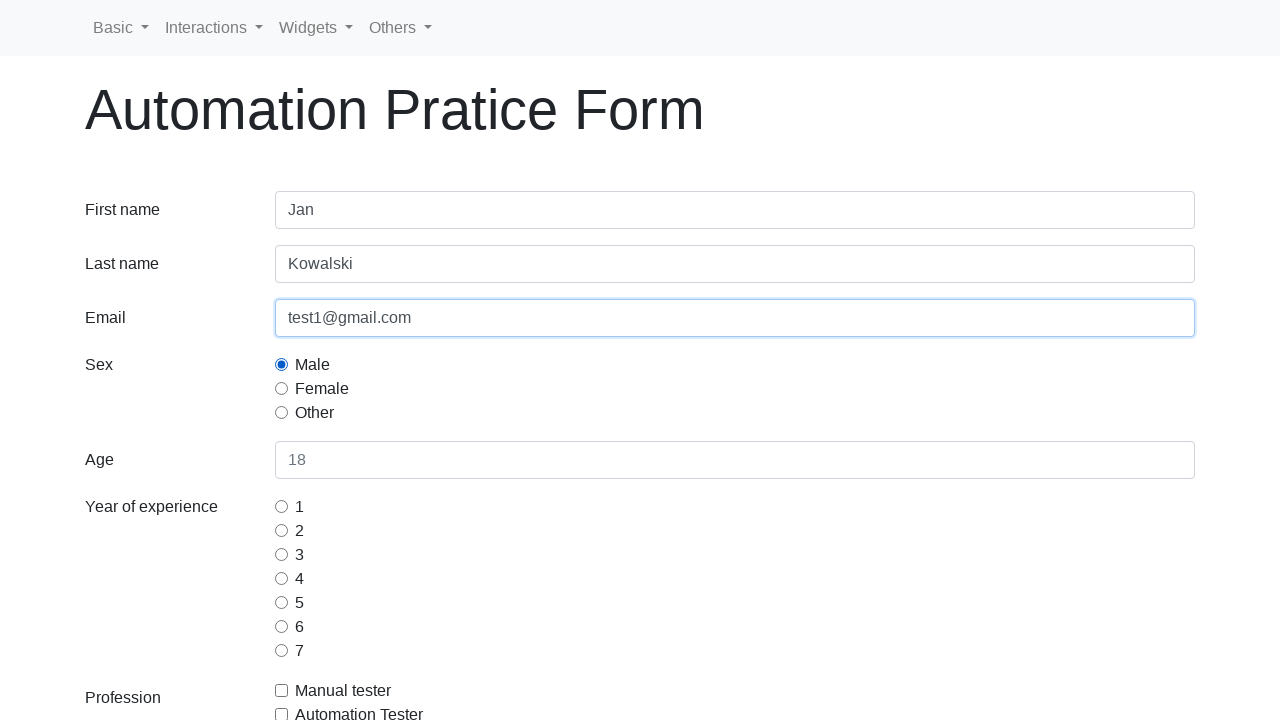

Filled age field with '70' on #inputAge3
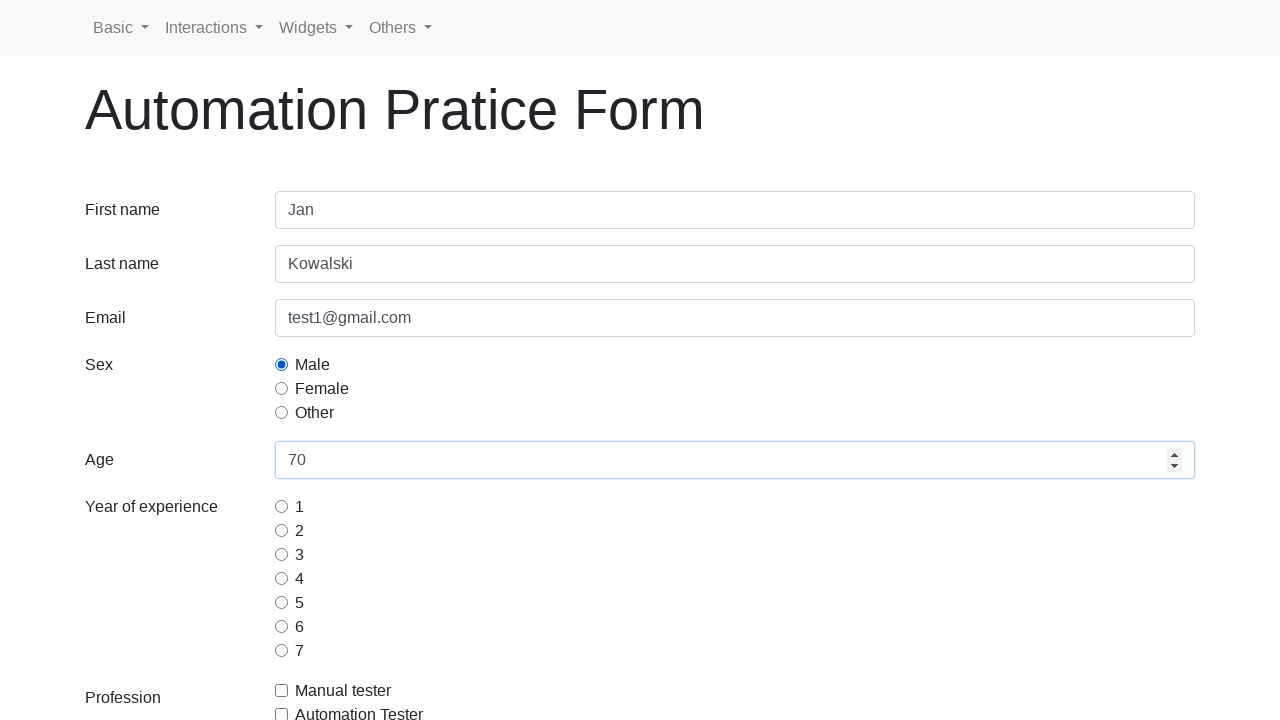

Selected experience level radio button (second option) at (282, 530) on [name='gridRadiosExperience'] >> nth=1
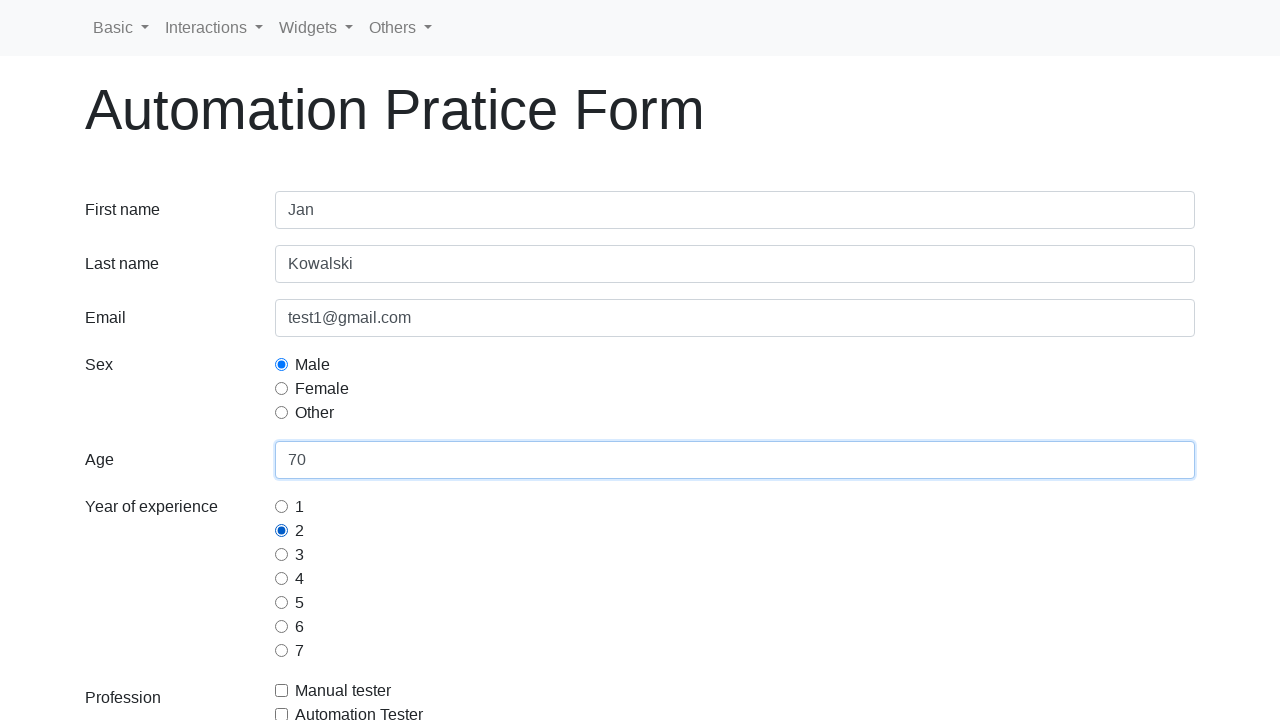

Checked first profession checkbox at (282, 690) on [name='gridCheckboxProfession'] >> nth=0
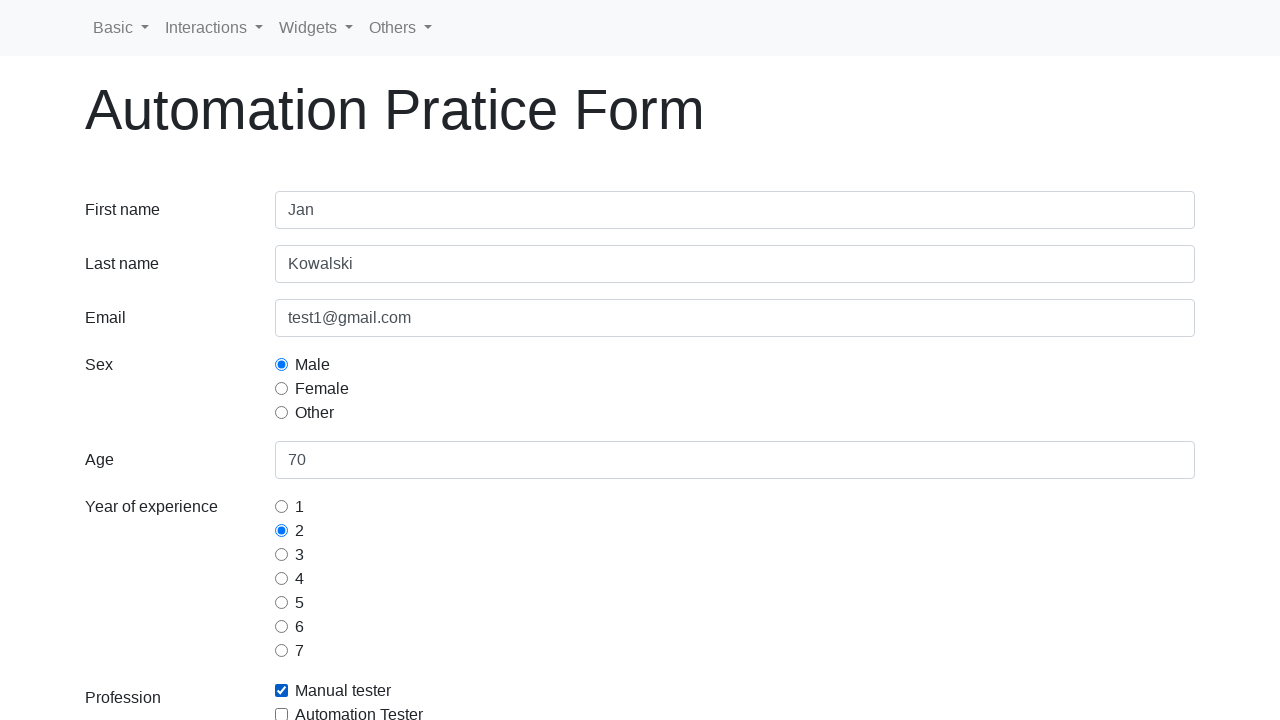

Selected 'Europe' from continents dropdown on #selectContinents
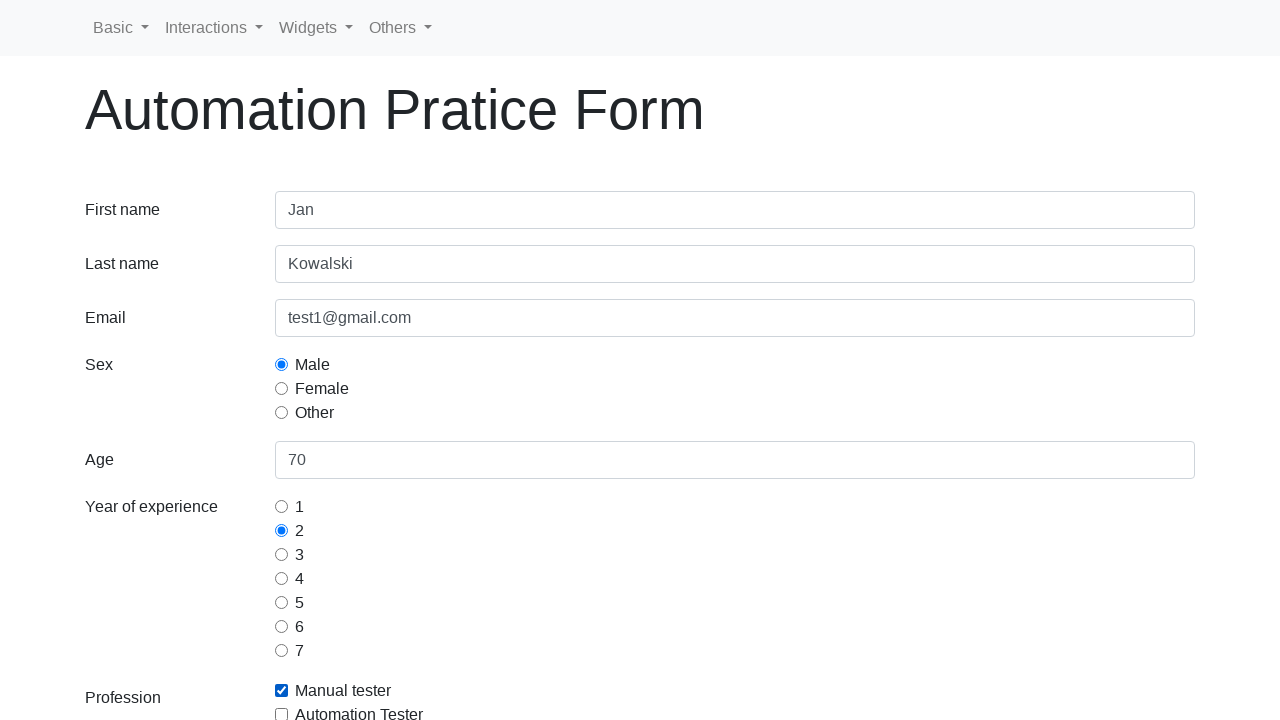

Selected 'webelement-commands' from Selenium commands dropdown on #selectSeleniumCommands
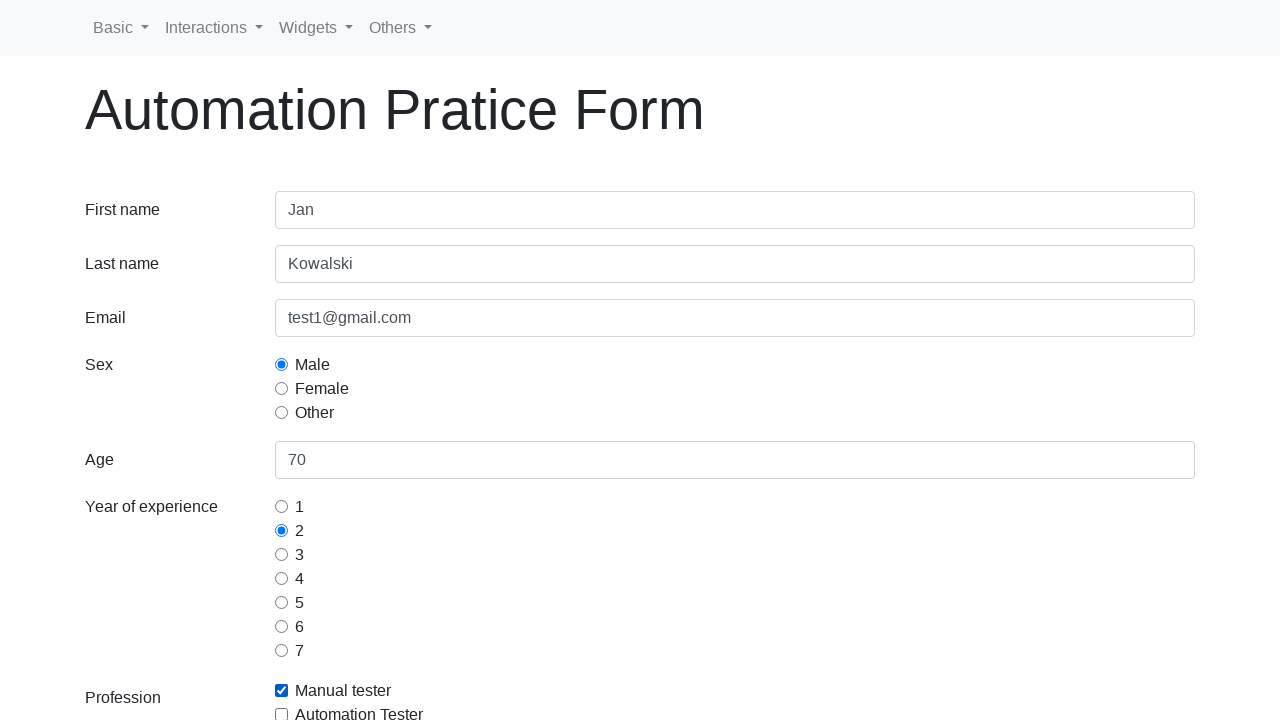

Set file input (empty file list)
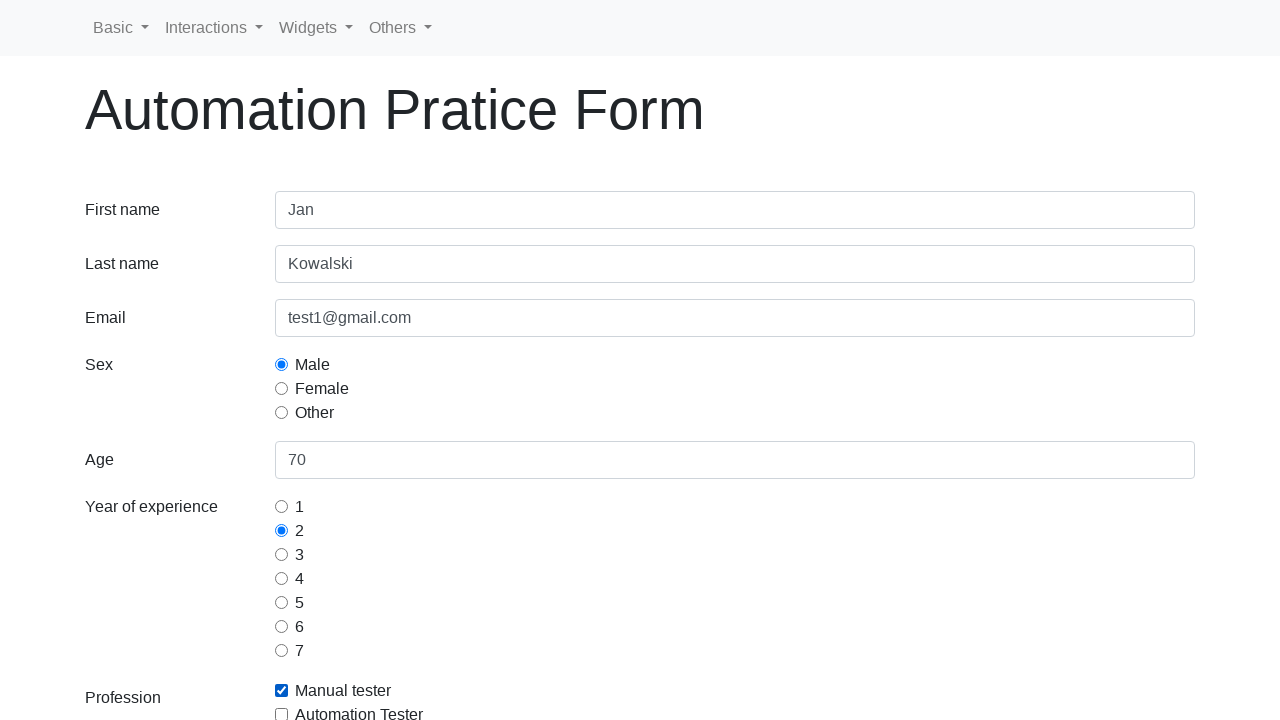

Filled additional information field with Lorem ipsum text on #additionalInformations
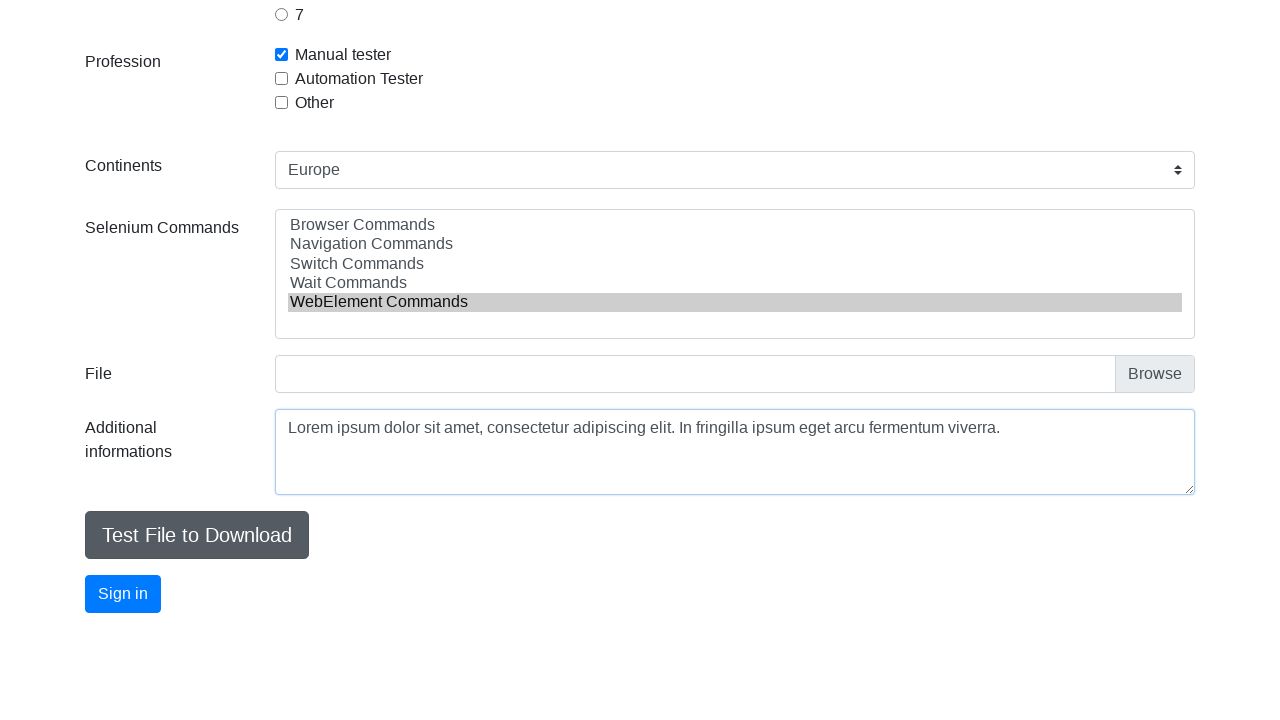

Clicked form submit button at (123, 594) on button[type='submit']
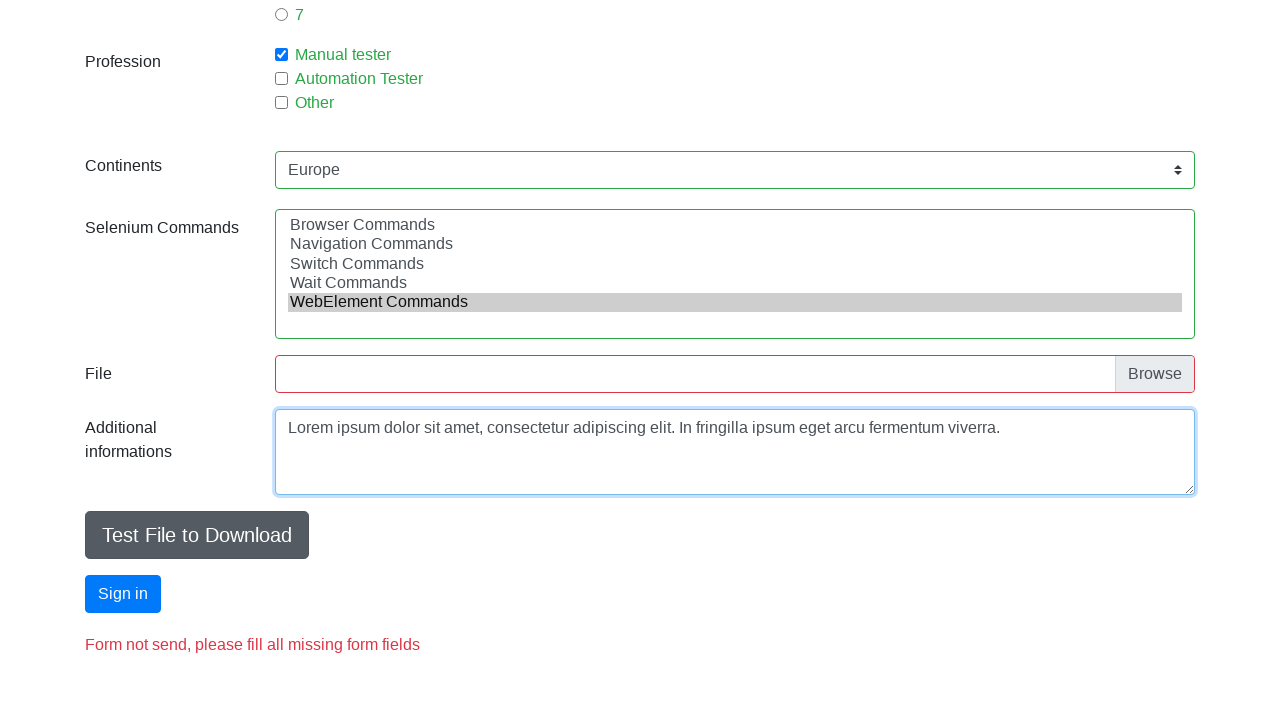

Success message displayed after form submission
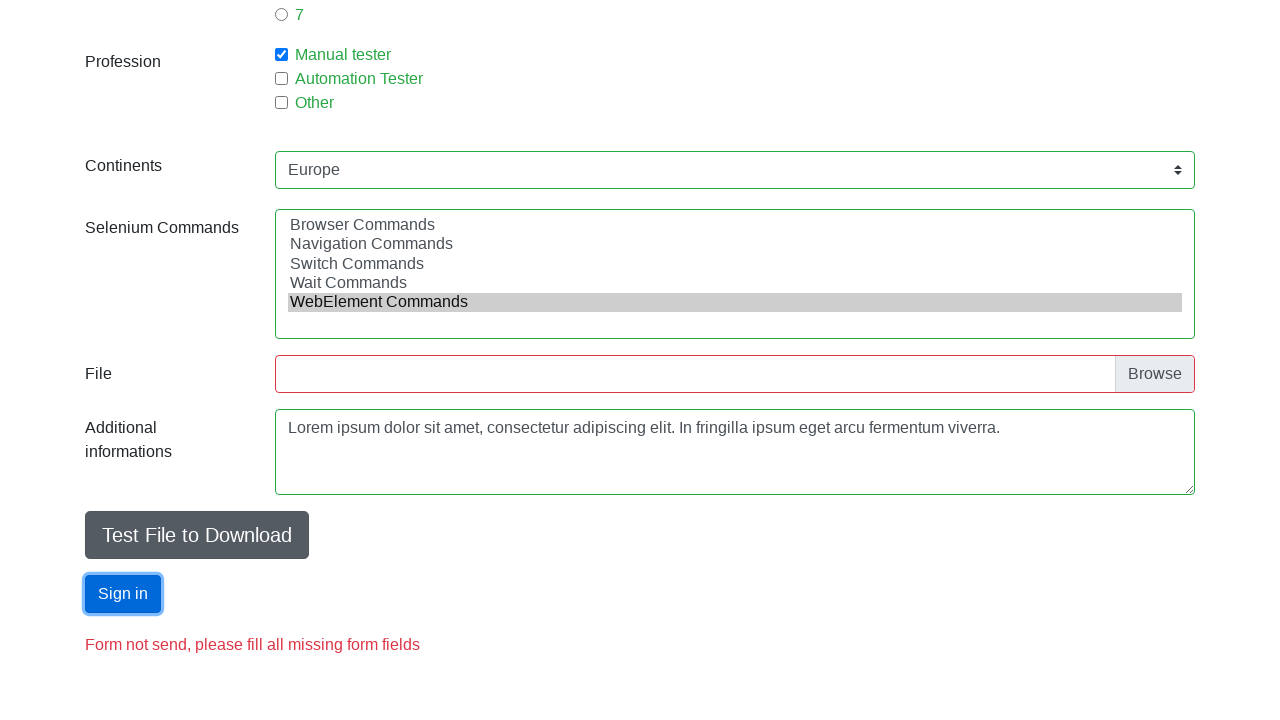

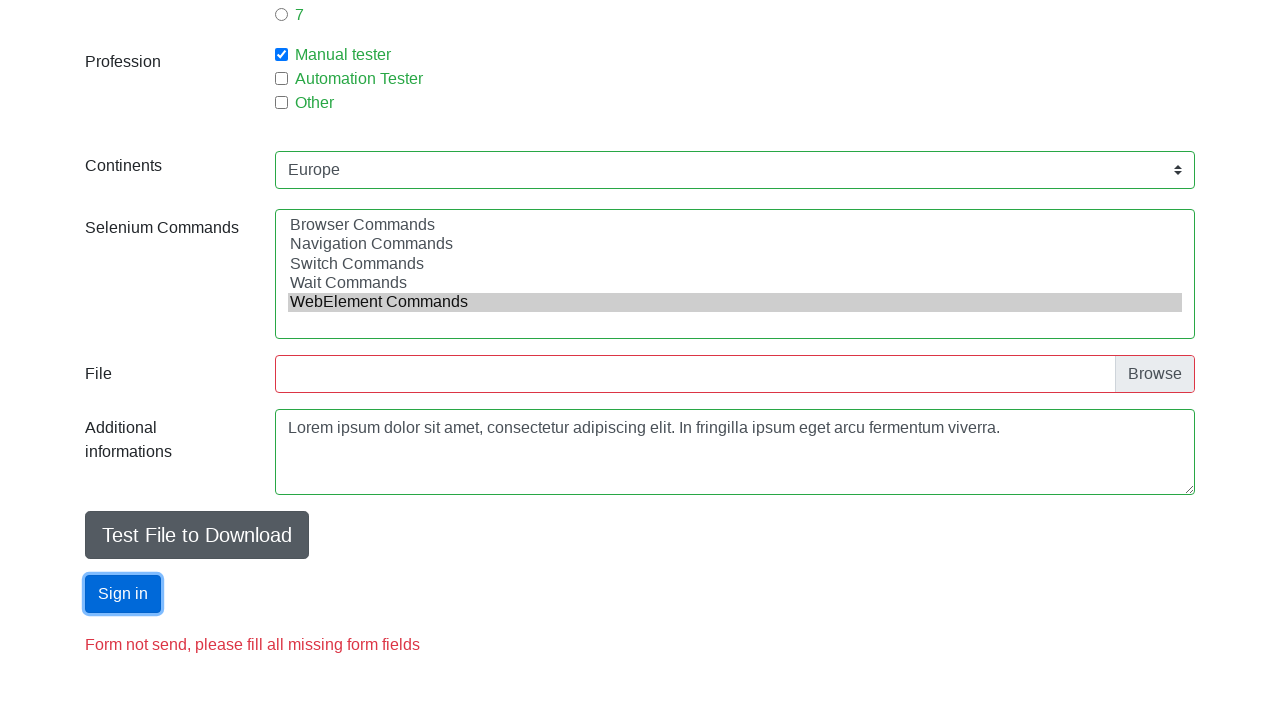